Tests popup validations including hiding/showing text elements, handling dialog popups, hovering over elements, and interacting with iframe content

Starting URL: https://rahulshettyacademy.com/AutomationPractice/

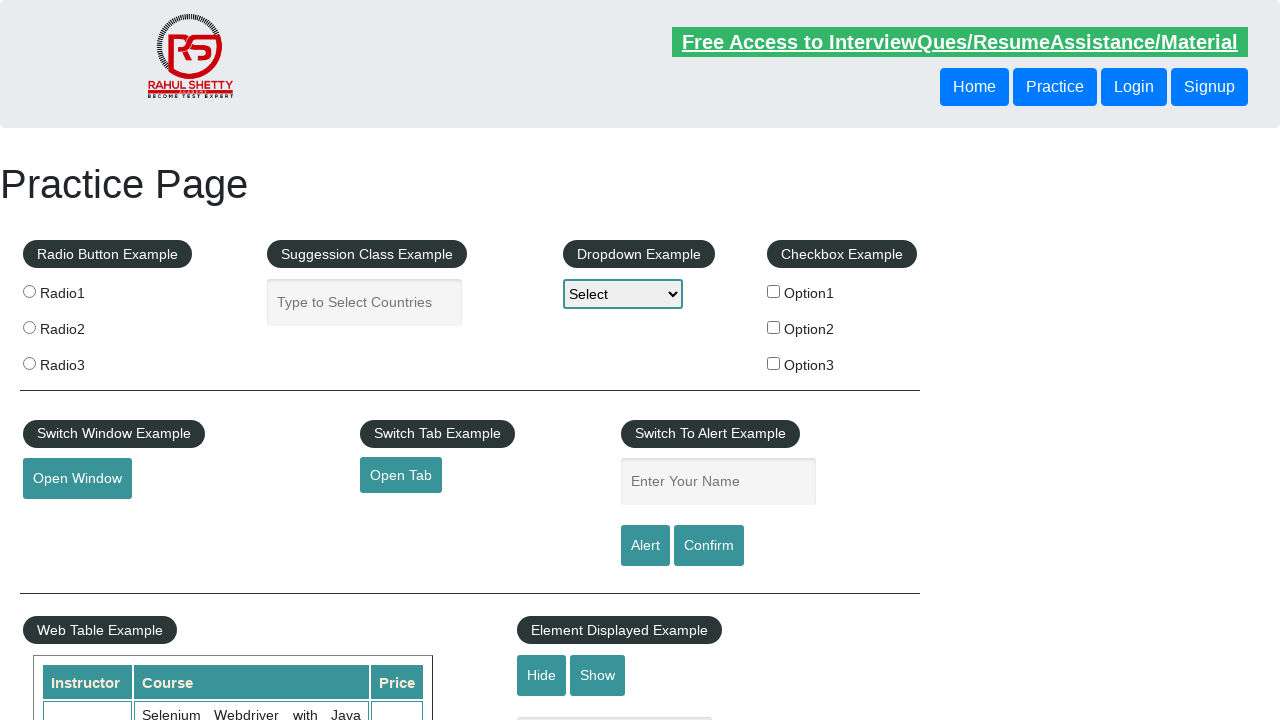

Waited for displayed text element to be visible
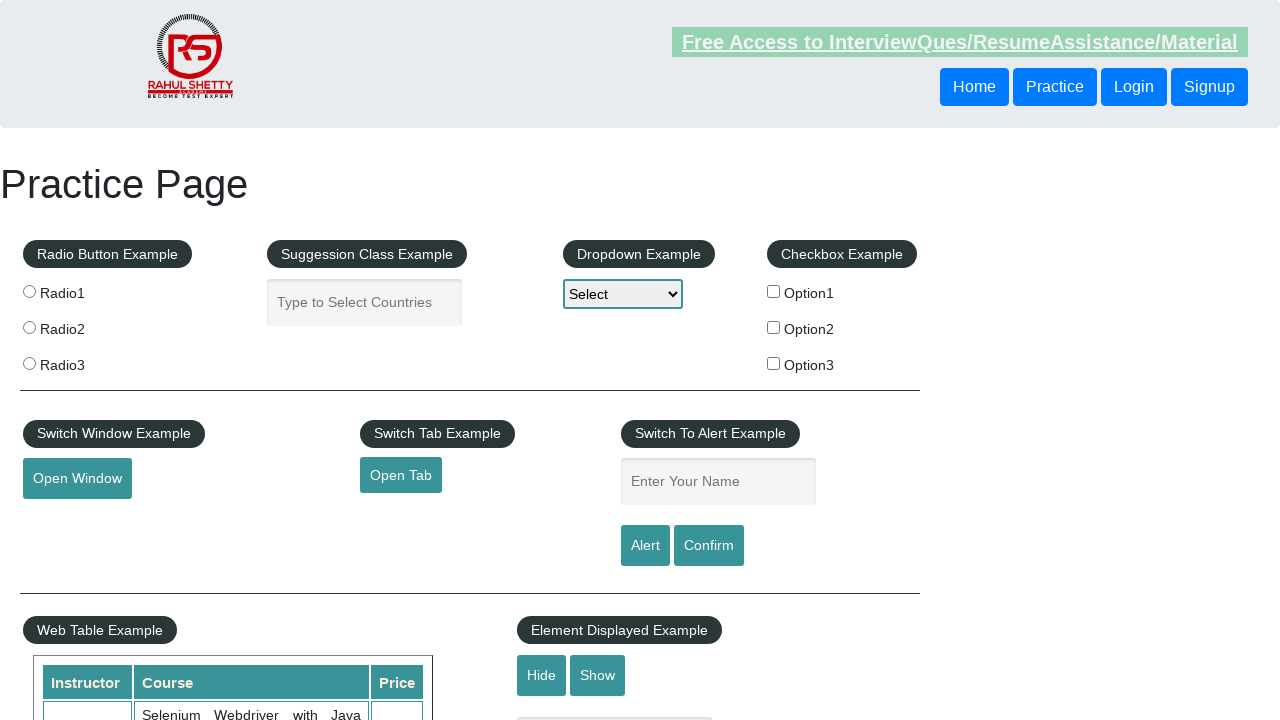

Clicked hide button to hide text at (542, 675) on #hide-textbox
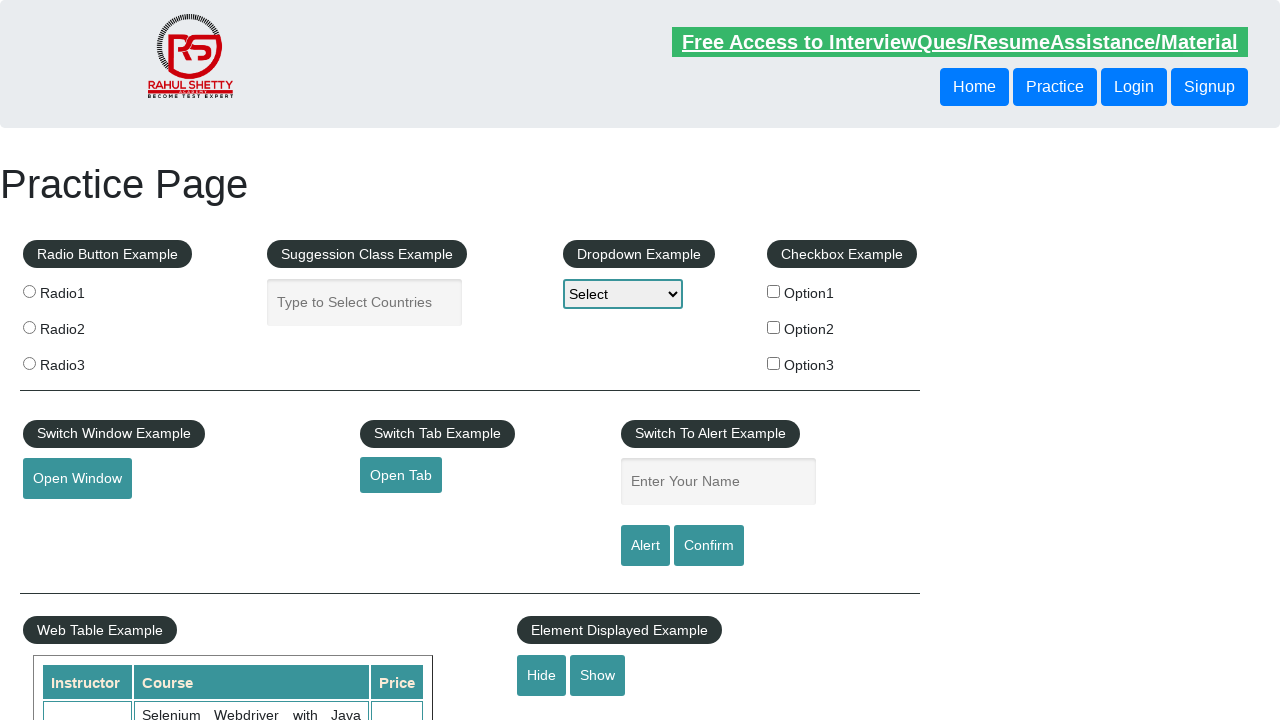

Verified displayed text element is now hidden
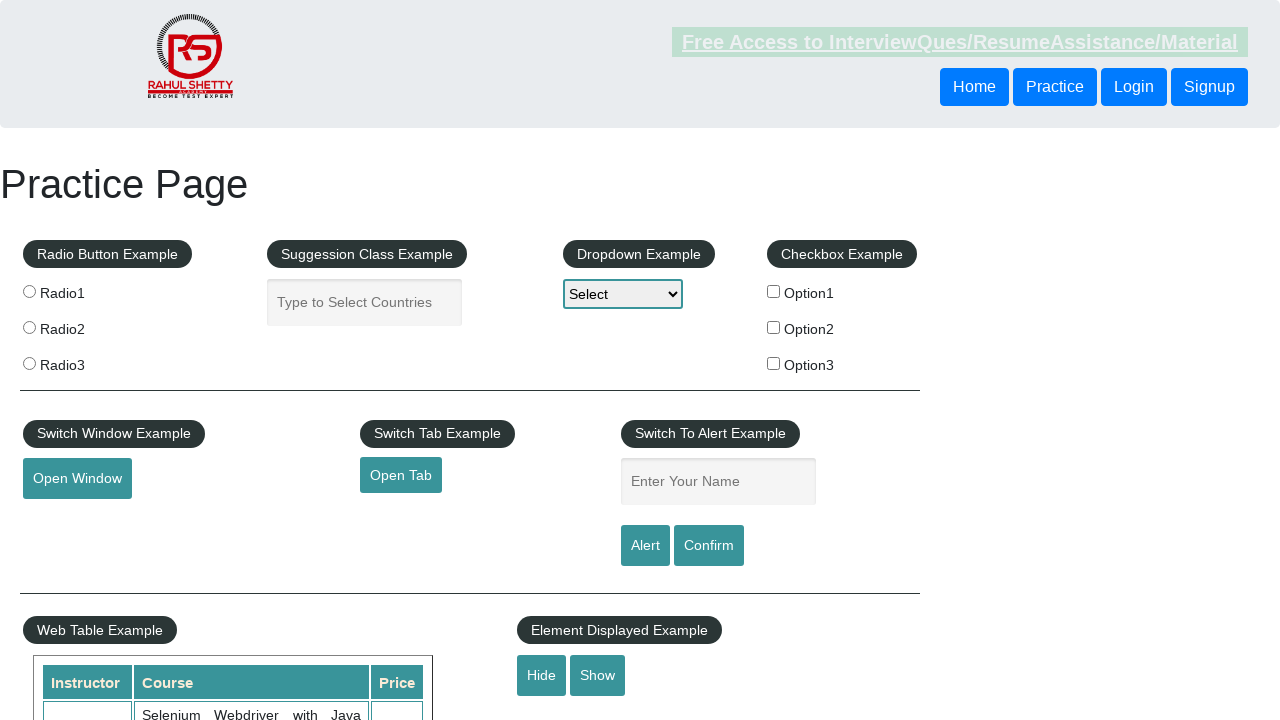

Set up dialog handler to accept dialogs
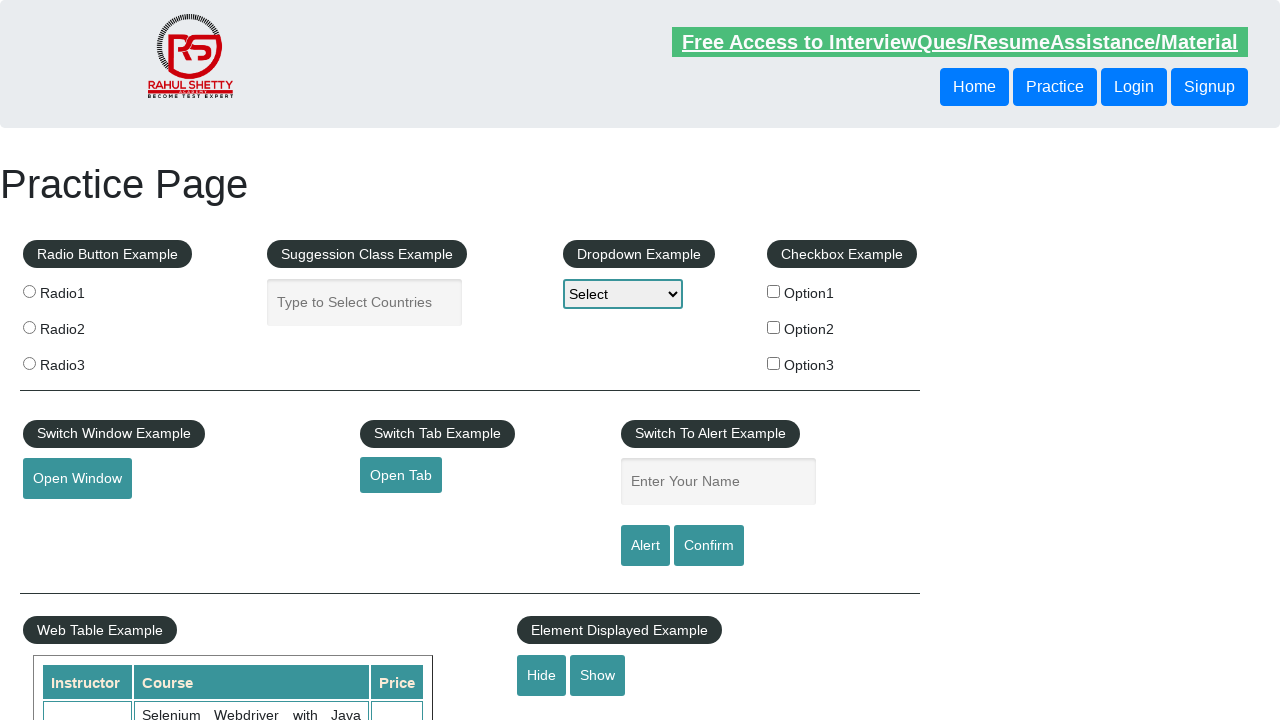

Clicked confirm button to trigger dialog popup at (709, 546) on #confirmbtn
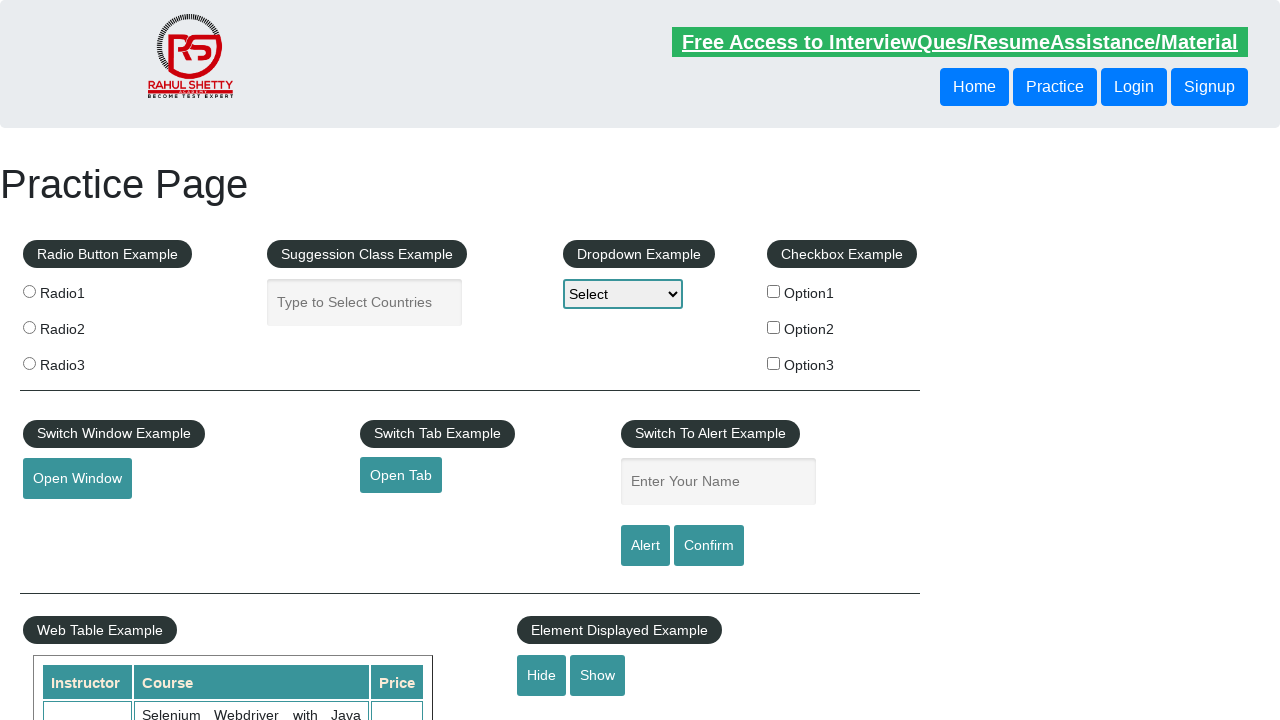

Hovered over mouse hover element at (83, 361) on #mousehover
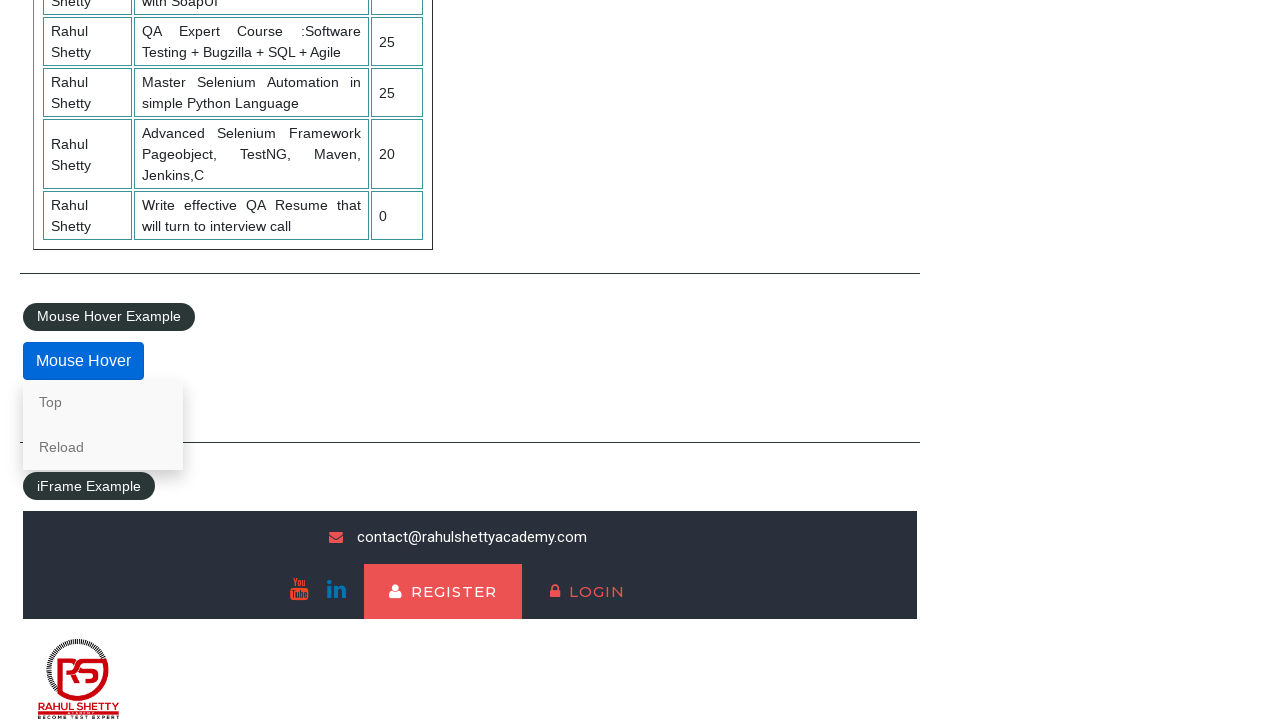

Located iframe with courses content
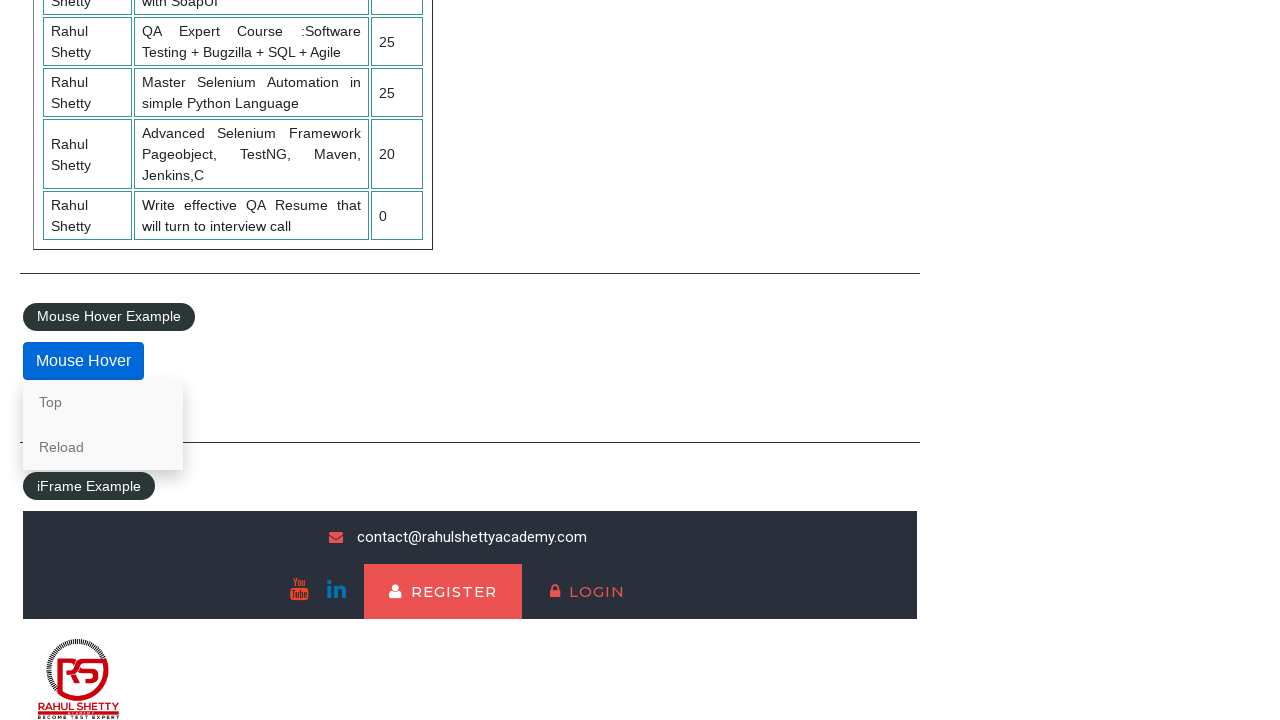

Clicked lifetime access link in iframe at (307, 675) on #courses-iframe >> internal:control=enter-frame >> li a[href*='lifetime-access']
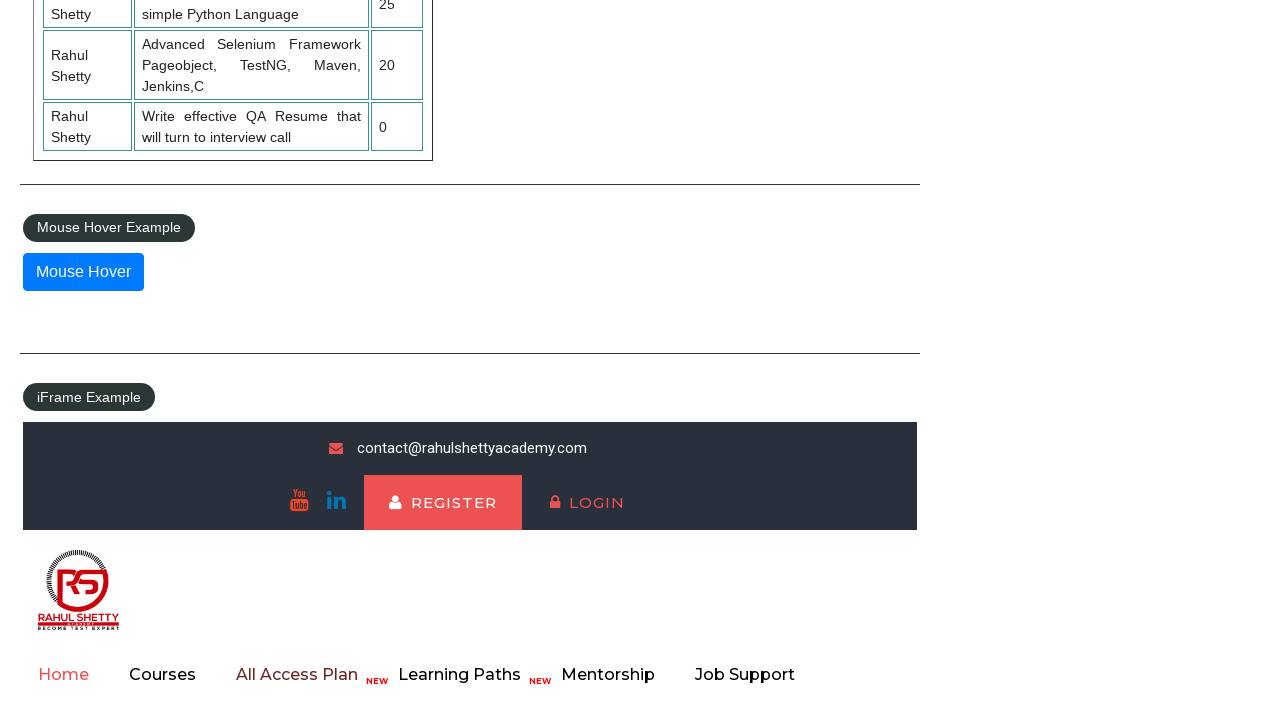

Waited for heading element to load in iframe
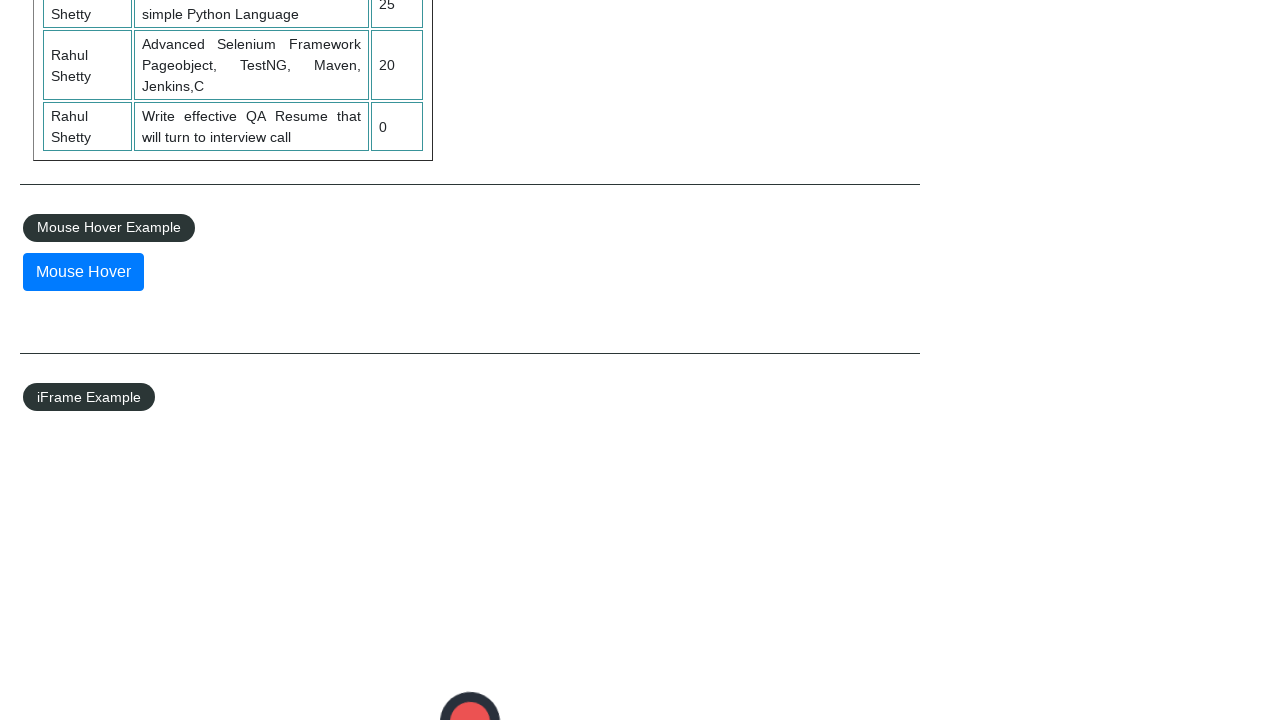

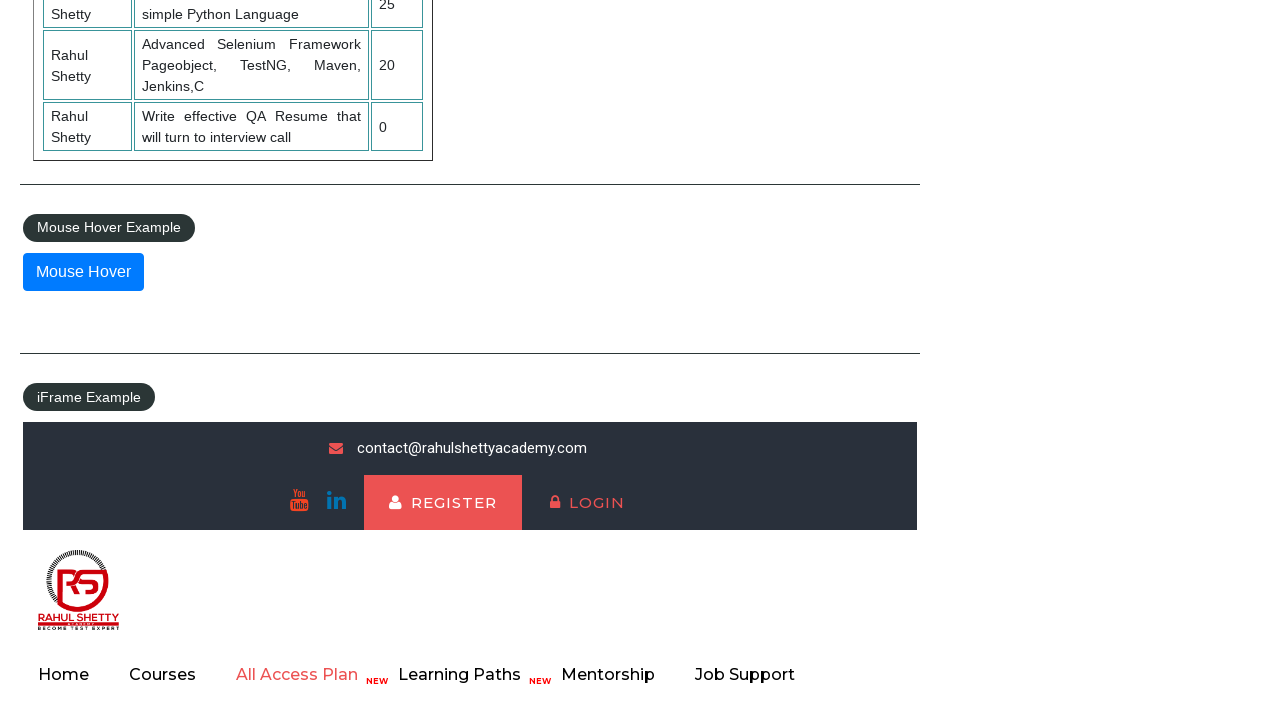